Tests checkbox functionality on a GWT showcase demo by verifying a Tuesday checkbox is displayed and enabled, then clicking it to toggle its selected state.

Starting URL: http://samples.gwtproject.org/samples/Showcase/Showcase.html#!CwCheckBox

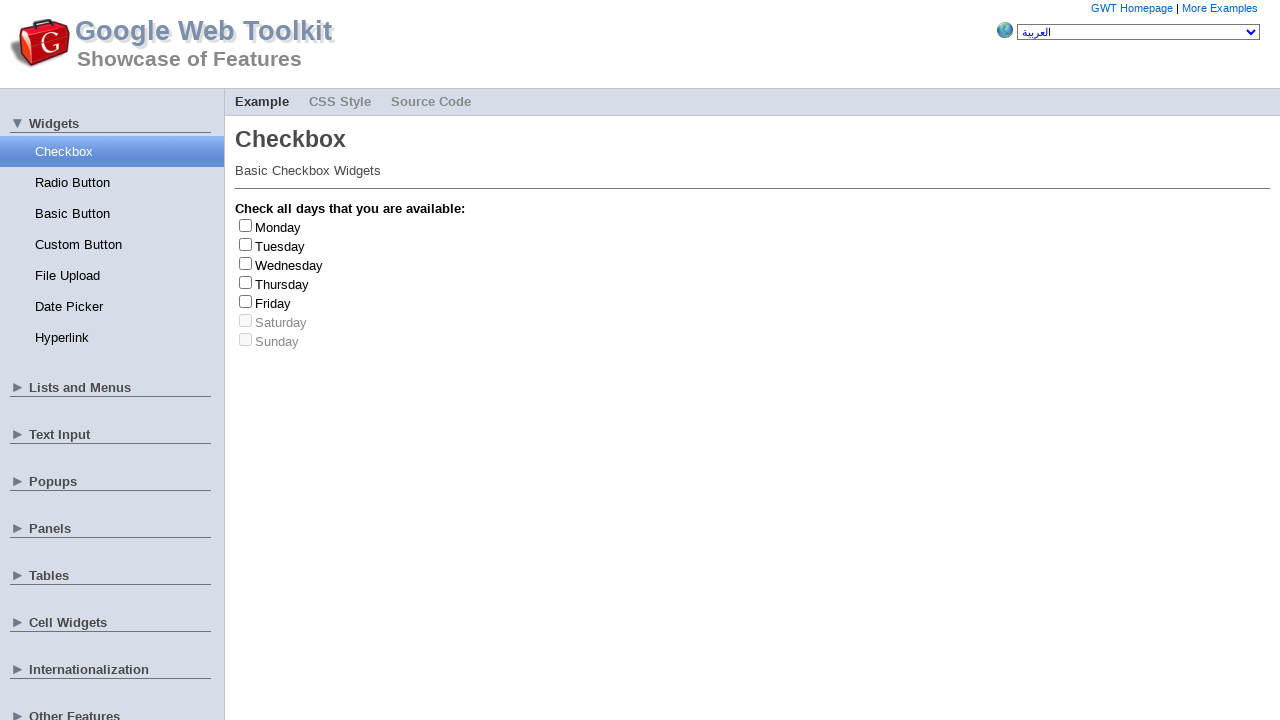

Tuesday checkbox became visible
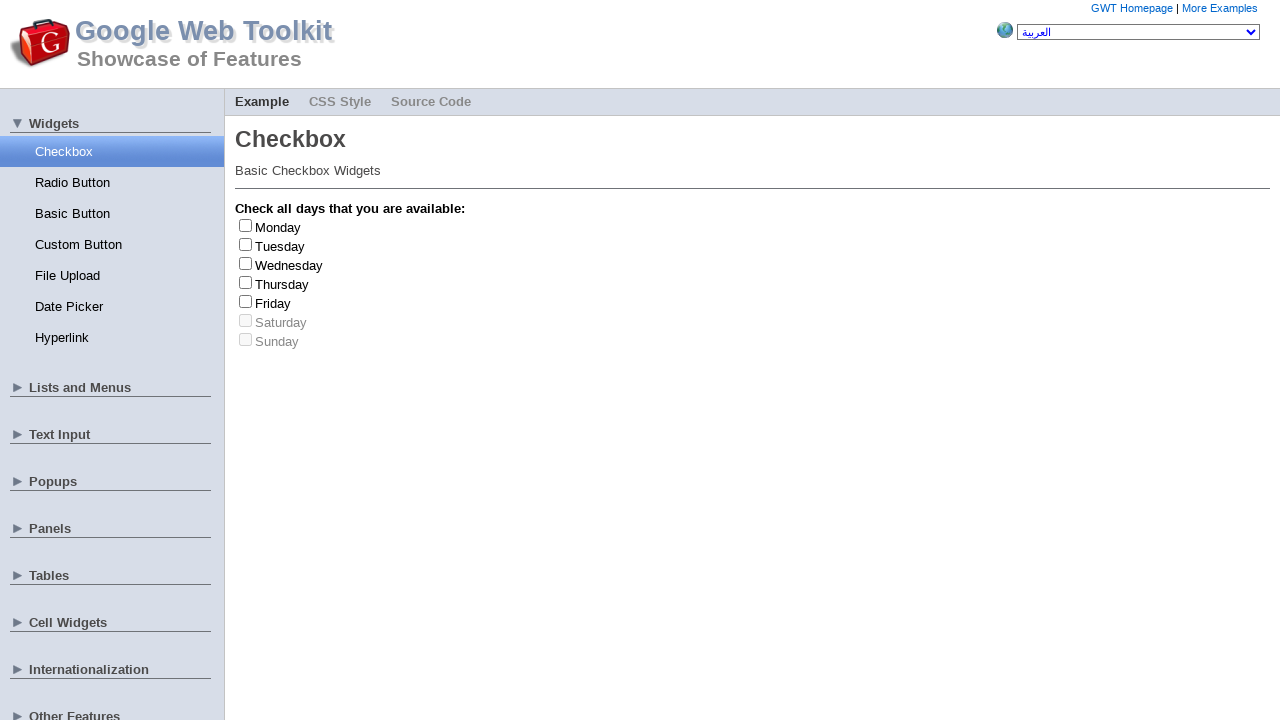

Verified Tuesday checkbox is visible
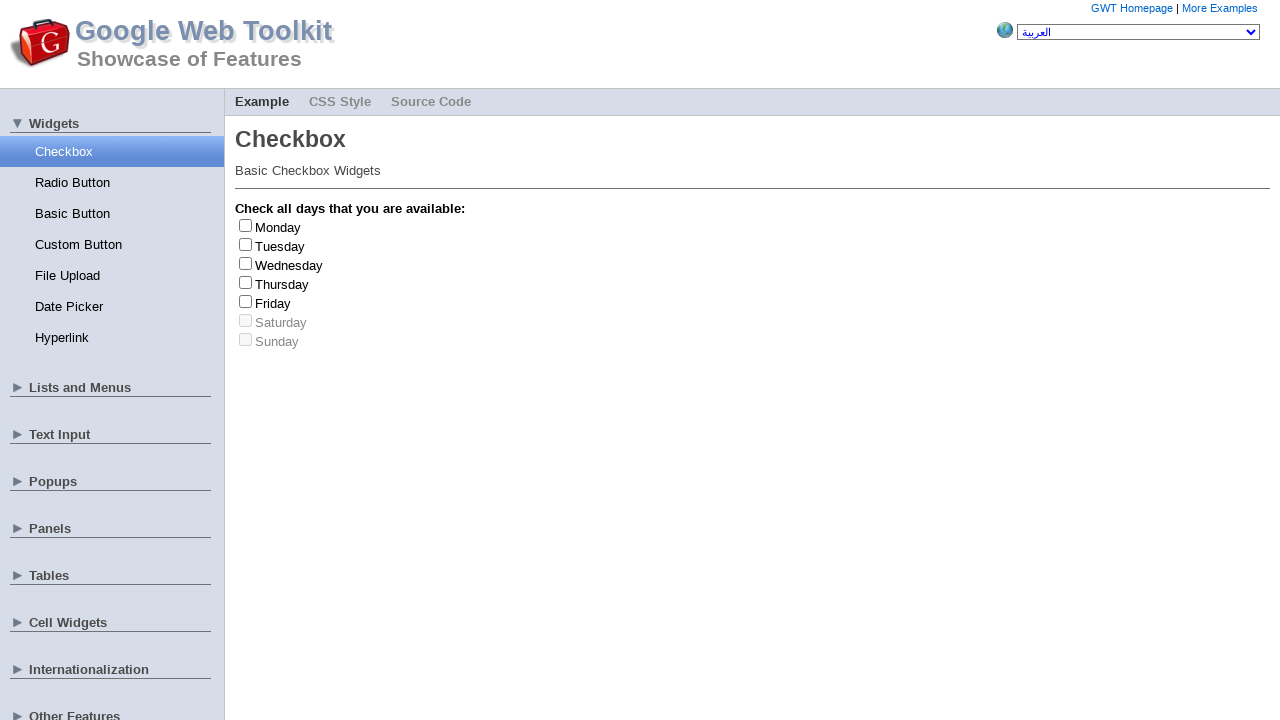

Verified Tuesday checkbox is enabled
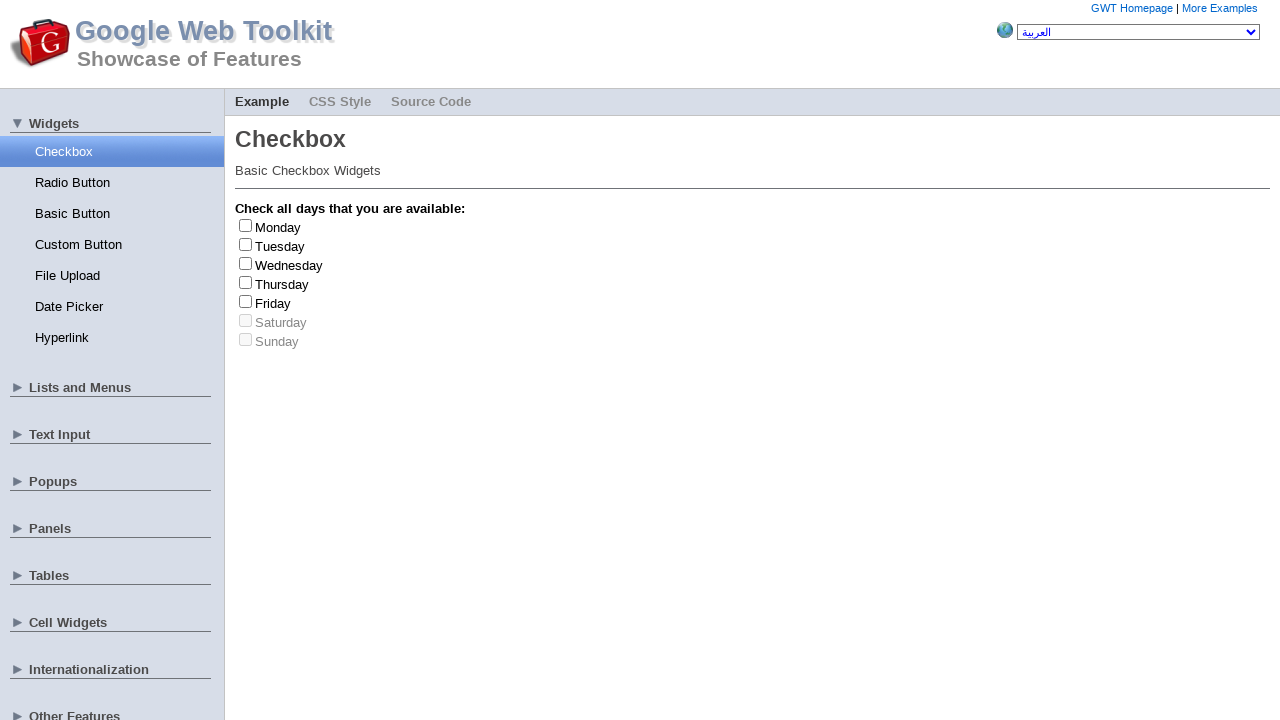

Captured initial checkbox state: False
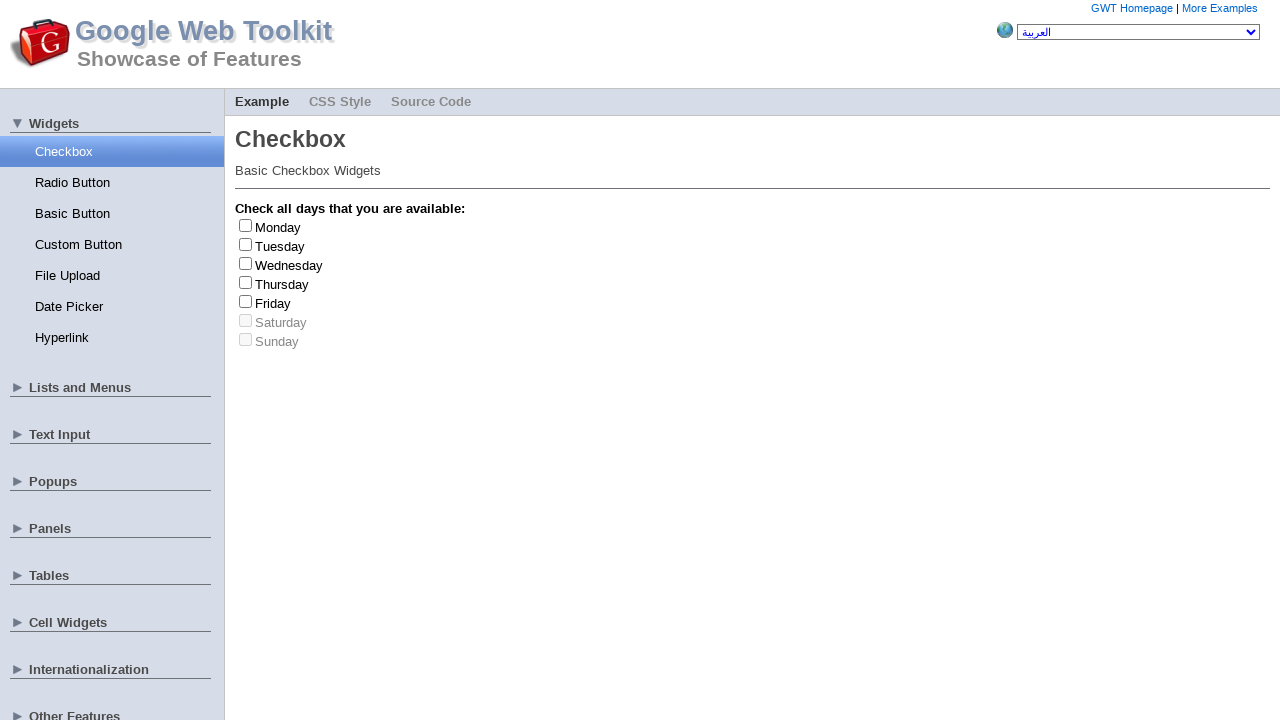

Clicked Tuesday checkbox to toggle state at (246, 244) on #gwt-debug-cwCheckBox-Tuesday-input
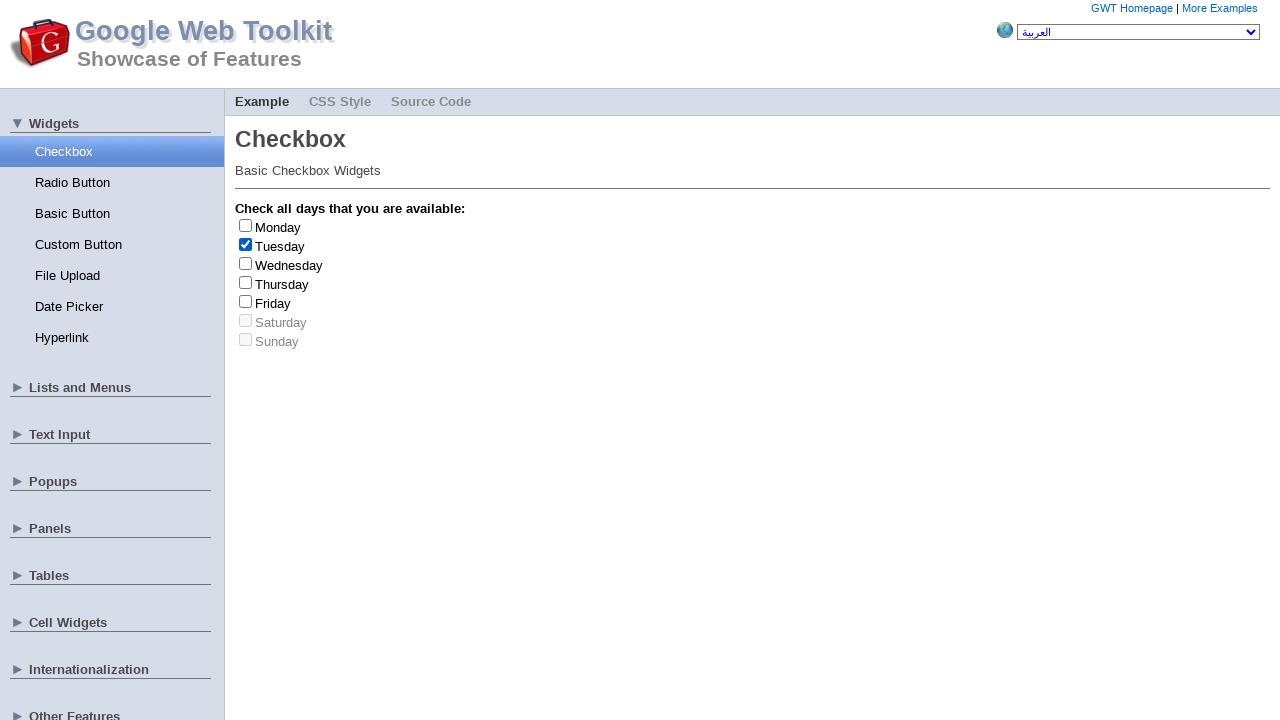

Verified checkbox state changed after click
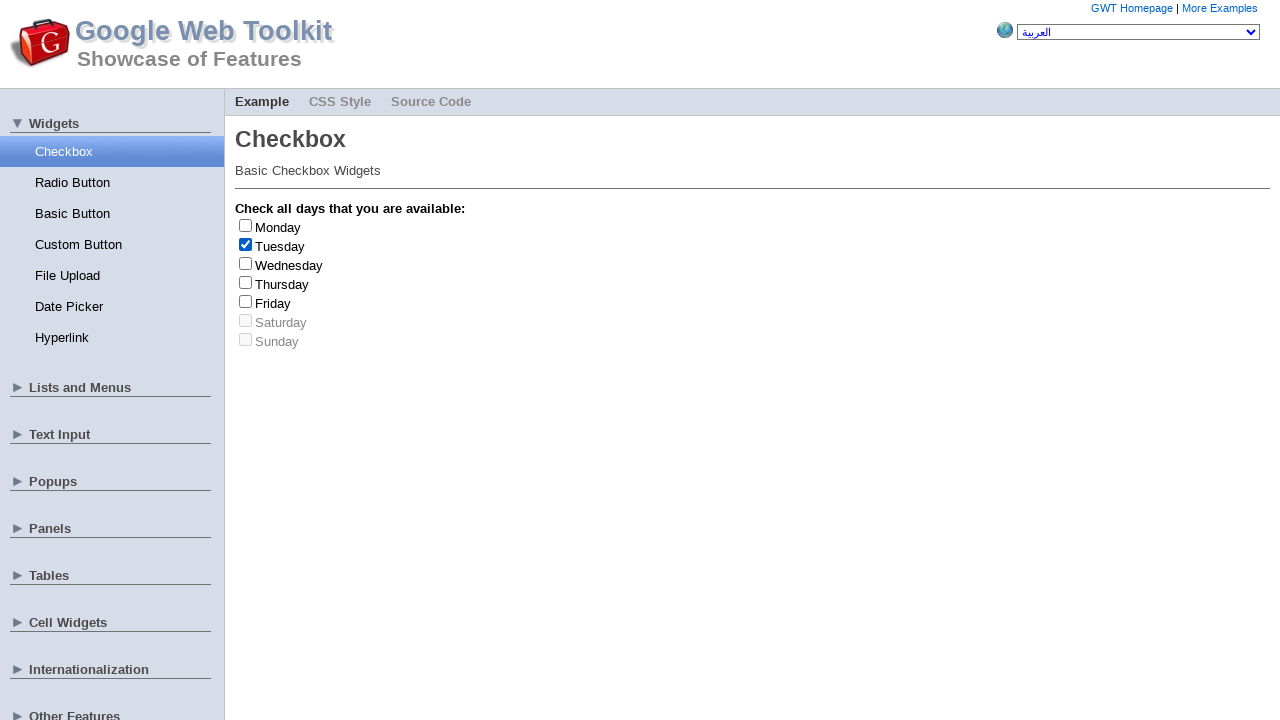

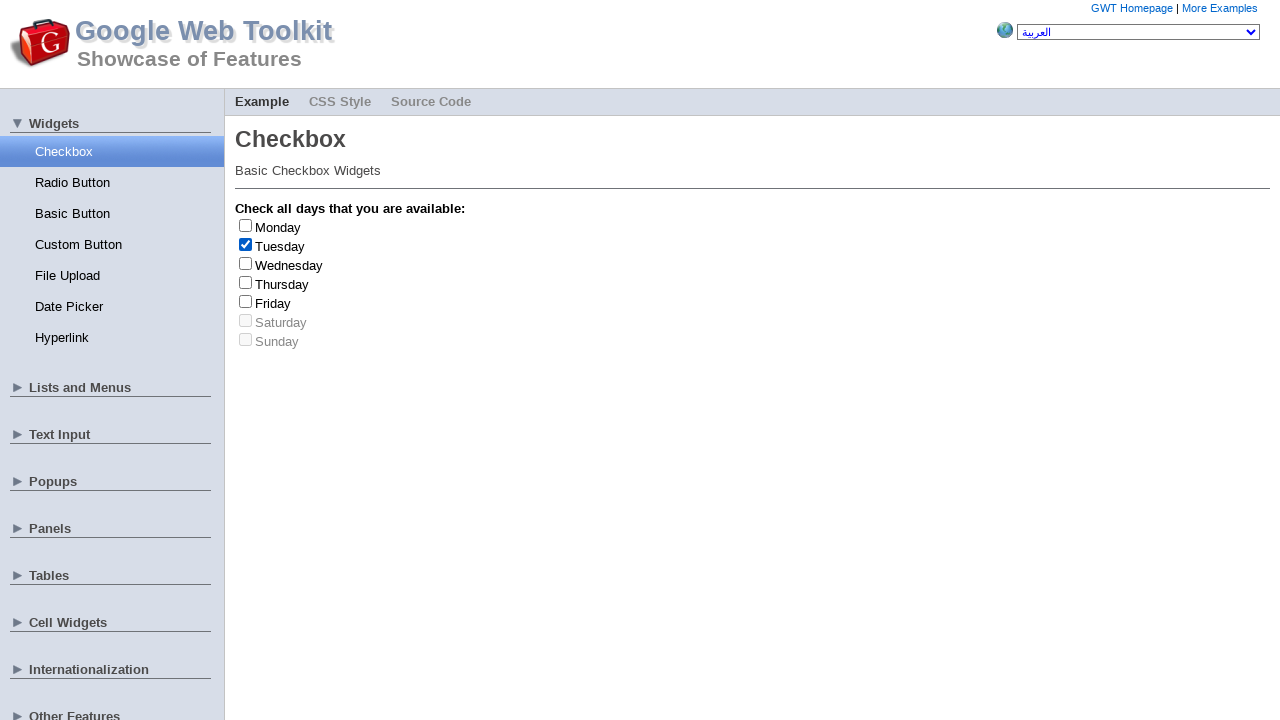